Navigates to Wootalk chat website and clicks the start chat button to initiate a random chat session.

Starting URL: https://wootalk.today/

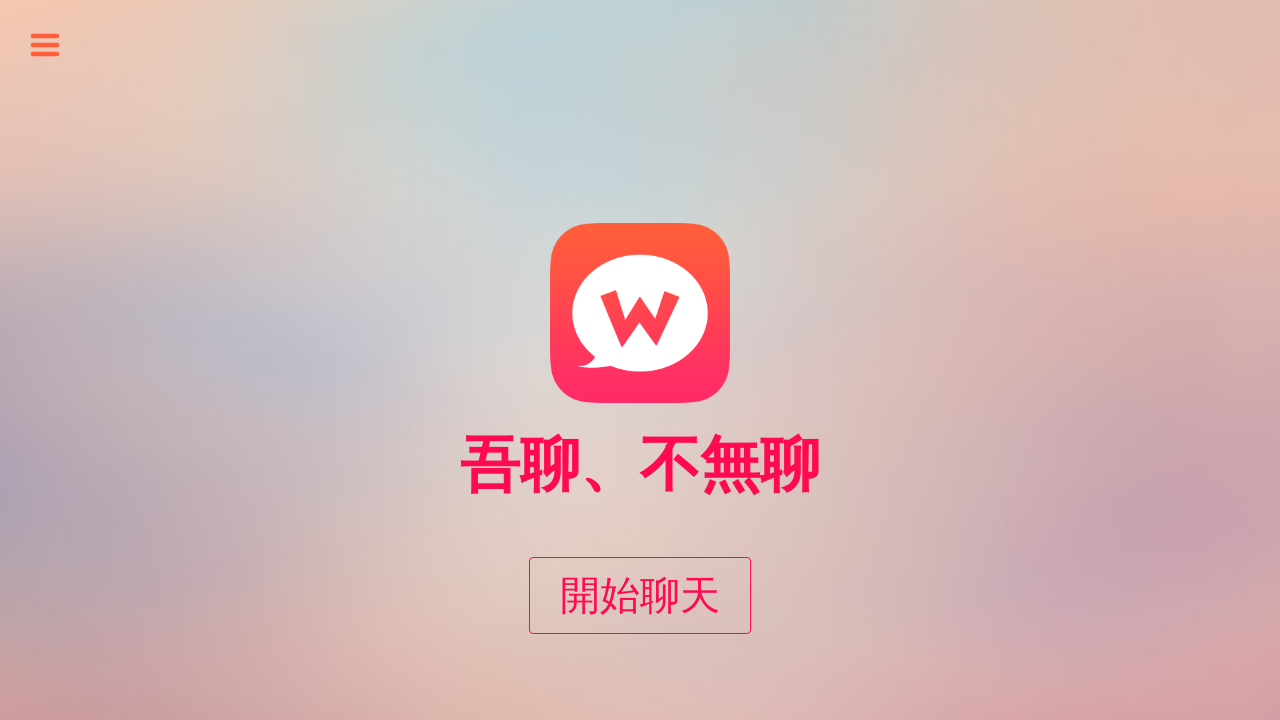

Start chat button loaded on Wootalk page
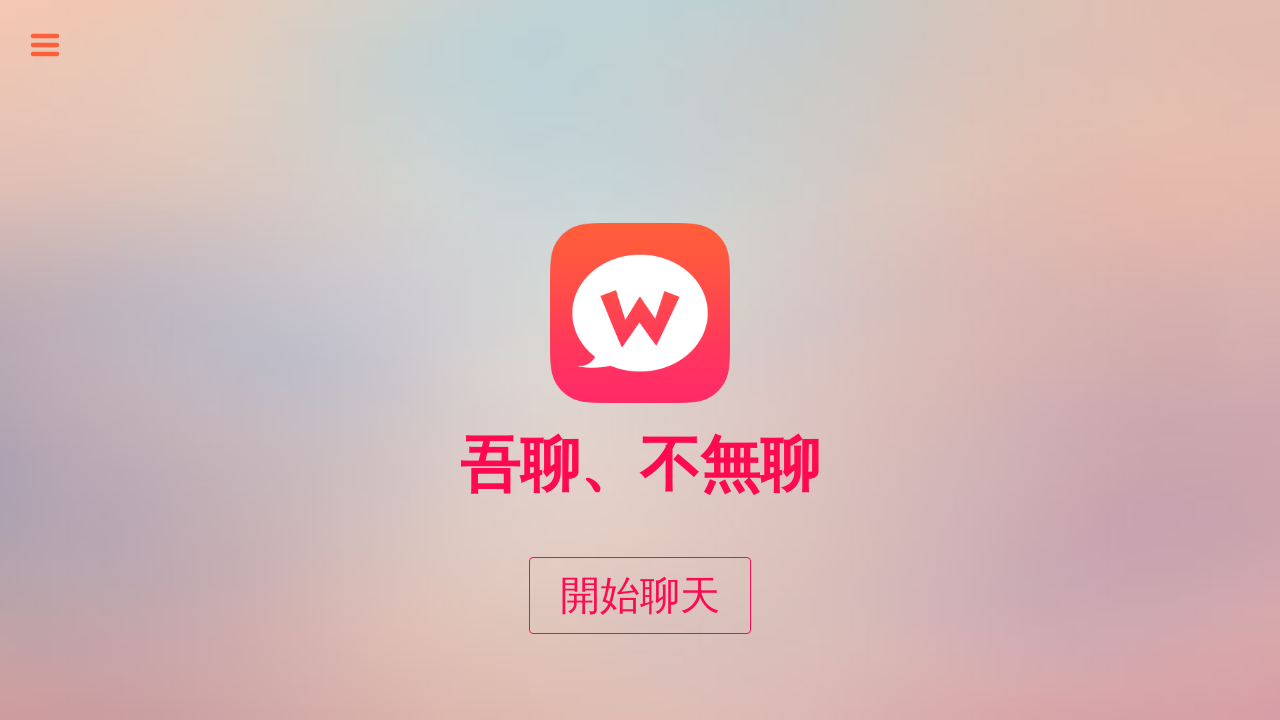

Clicked start chat button to initiate random chat session at (640, 596) on input#startButton
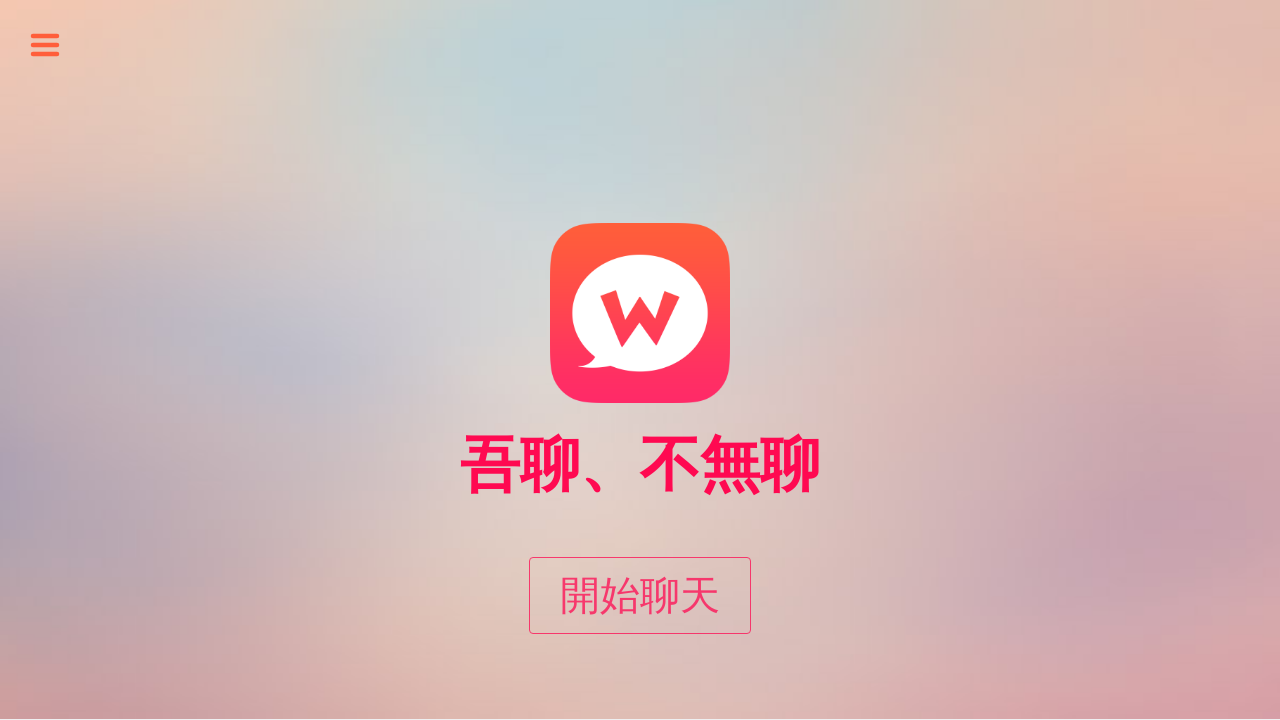

Waited for chat session to initialize
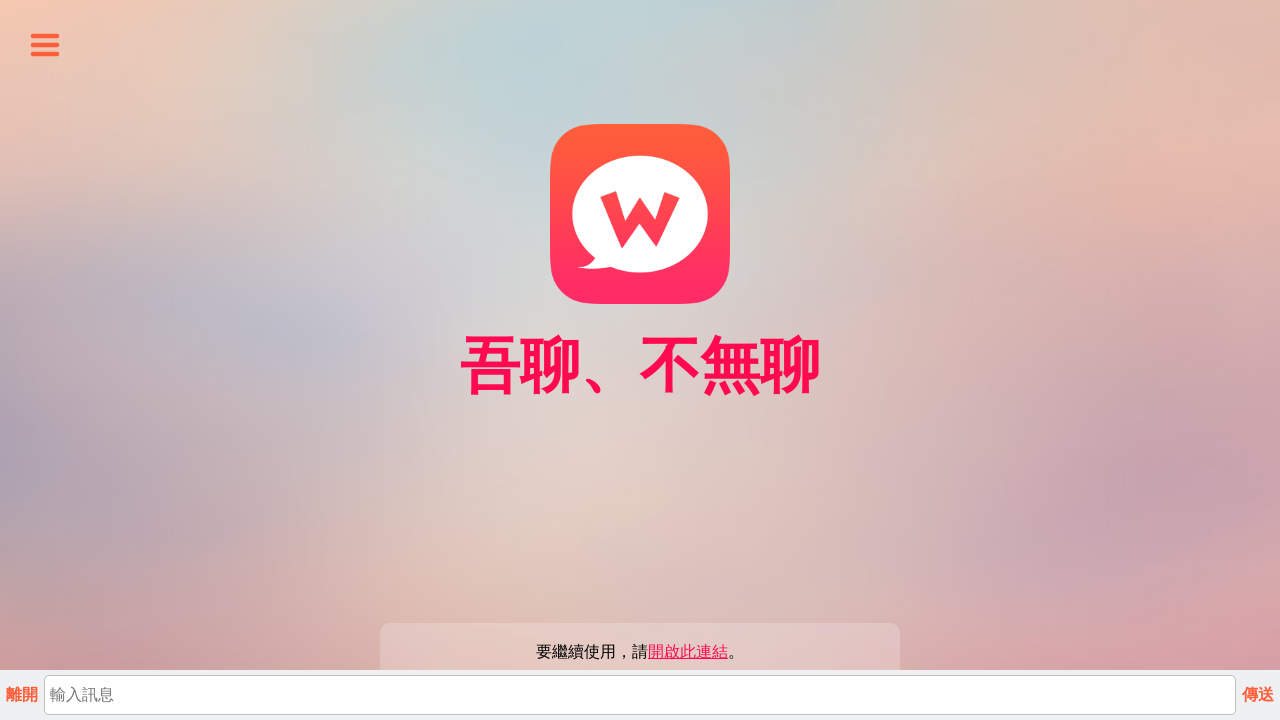

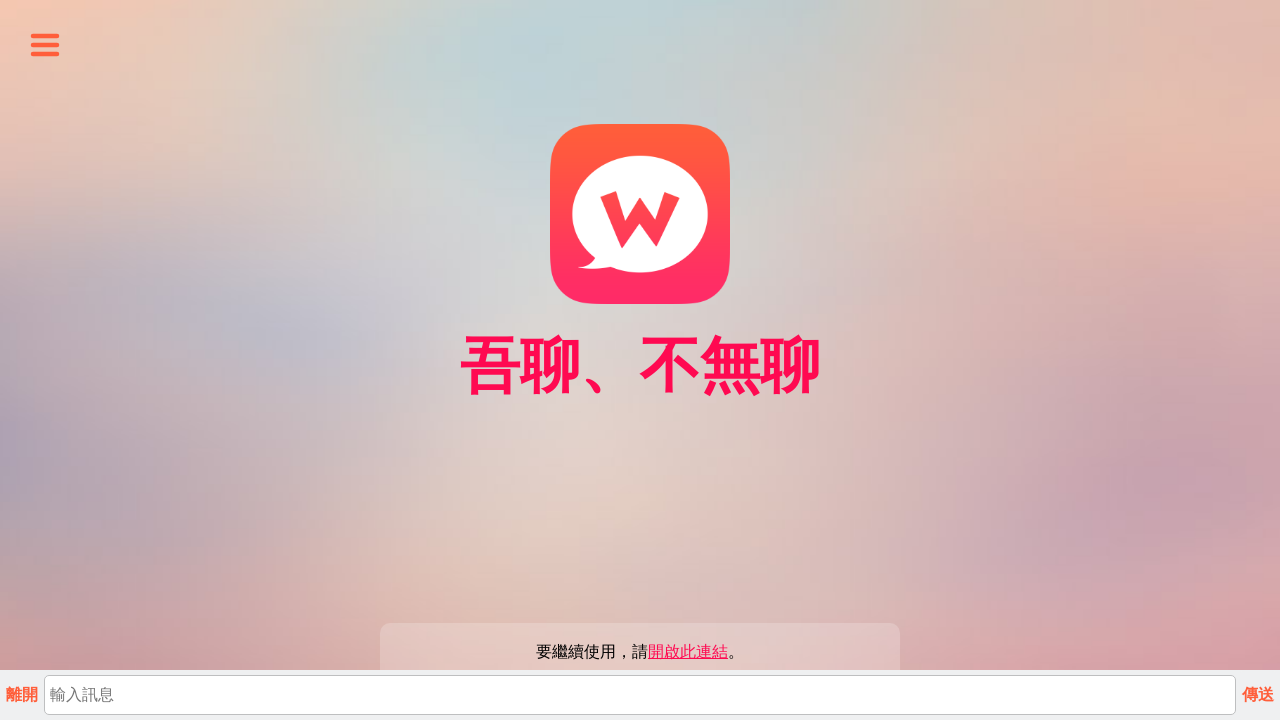